Tests the search functionality on Python.org by entering a search query "pycon" and submitting the search form, then verifying results are found.

Starting URL: https://www.python.org

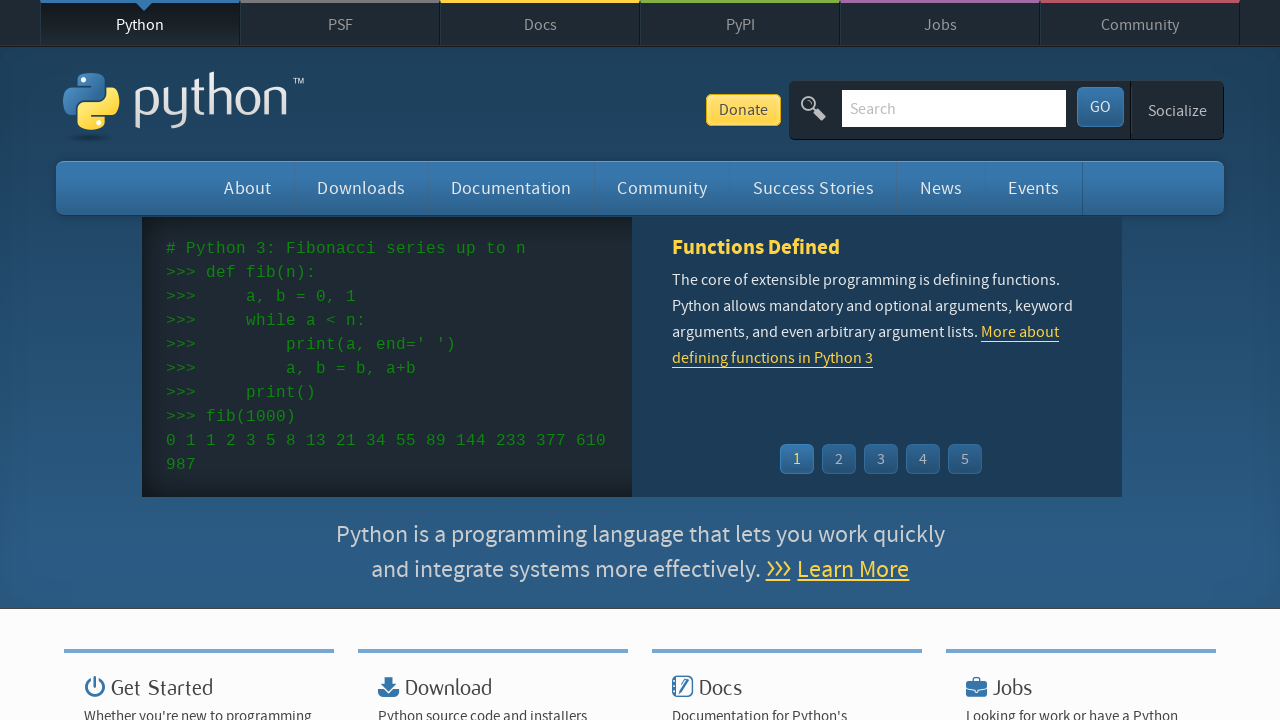

Filled search field with 'pycon' query on input[name='q']
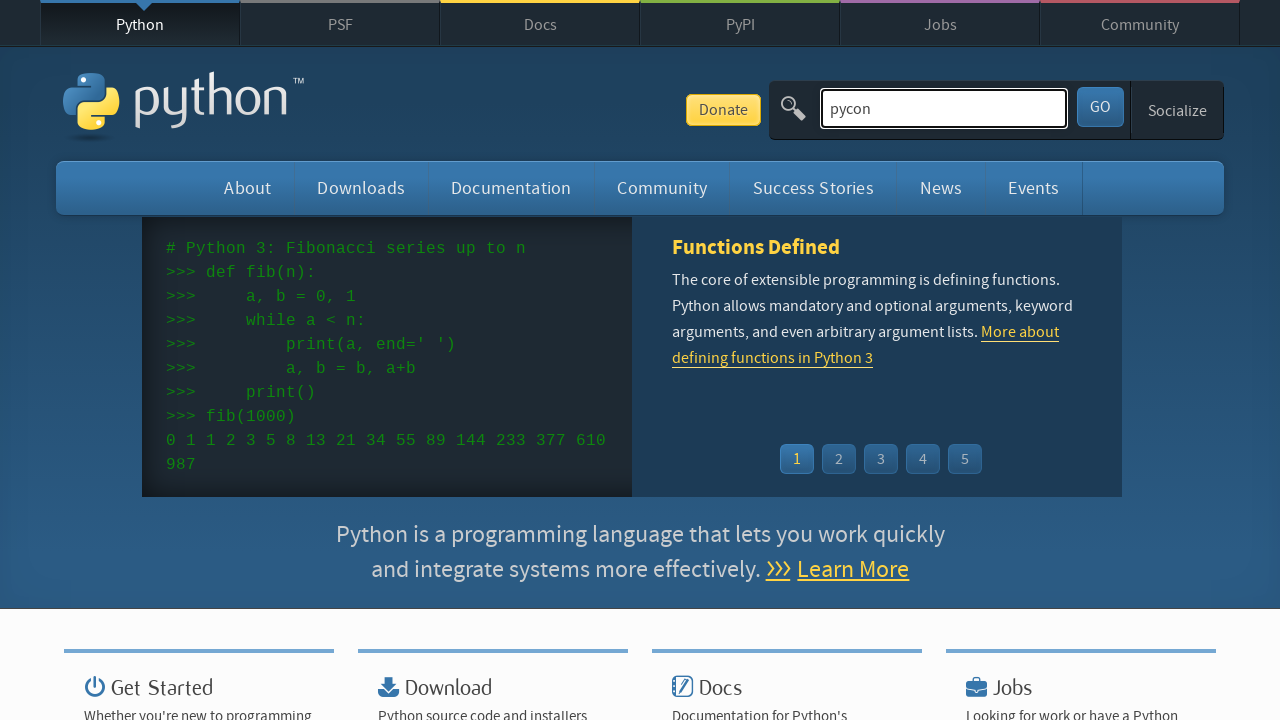

Pressed Enter to submit search form on input[name='q']
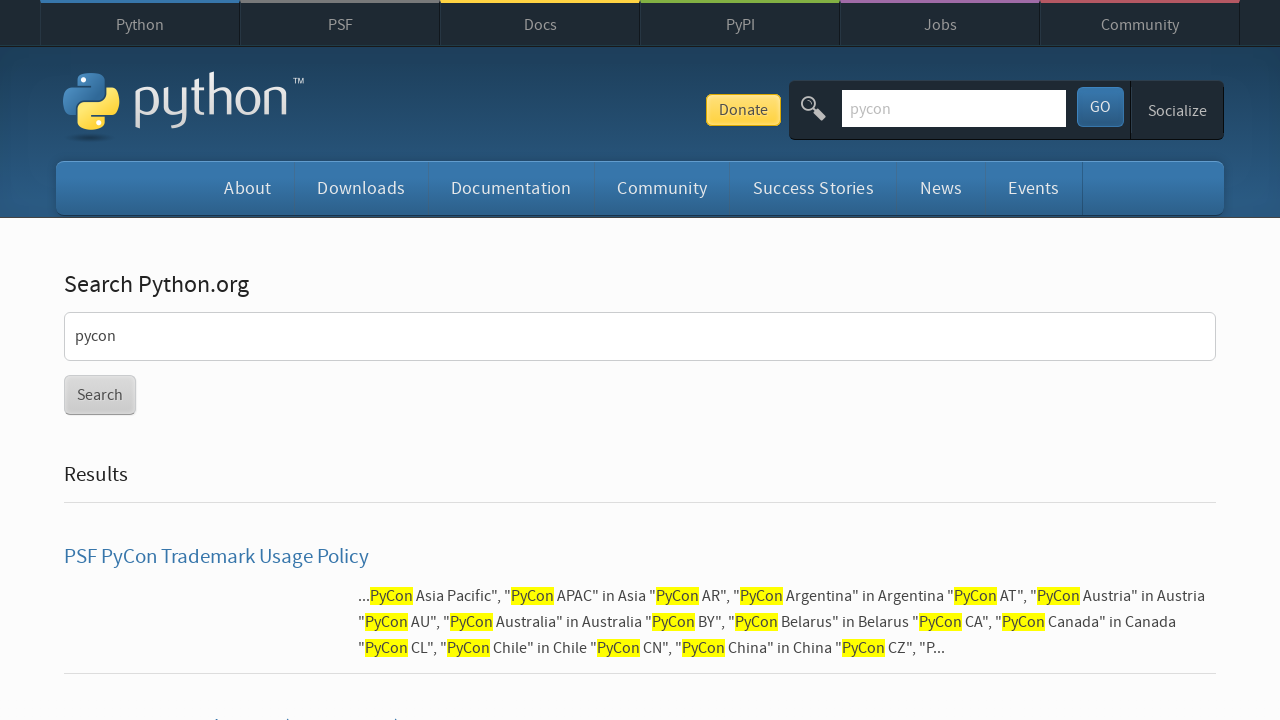

Search results page loaded
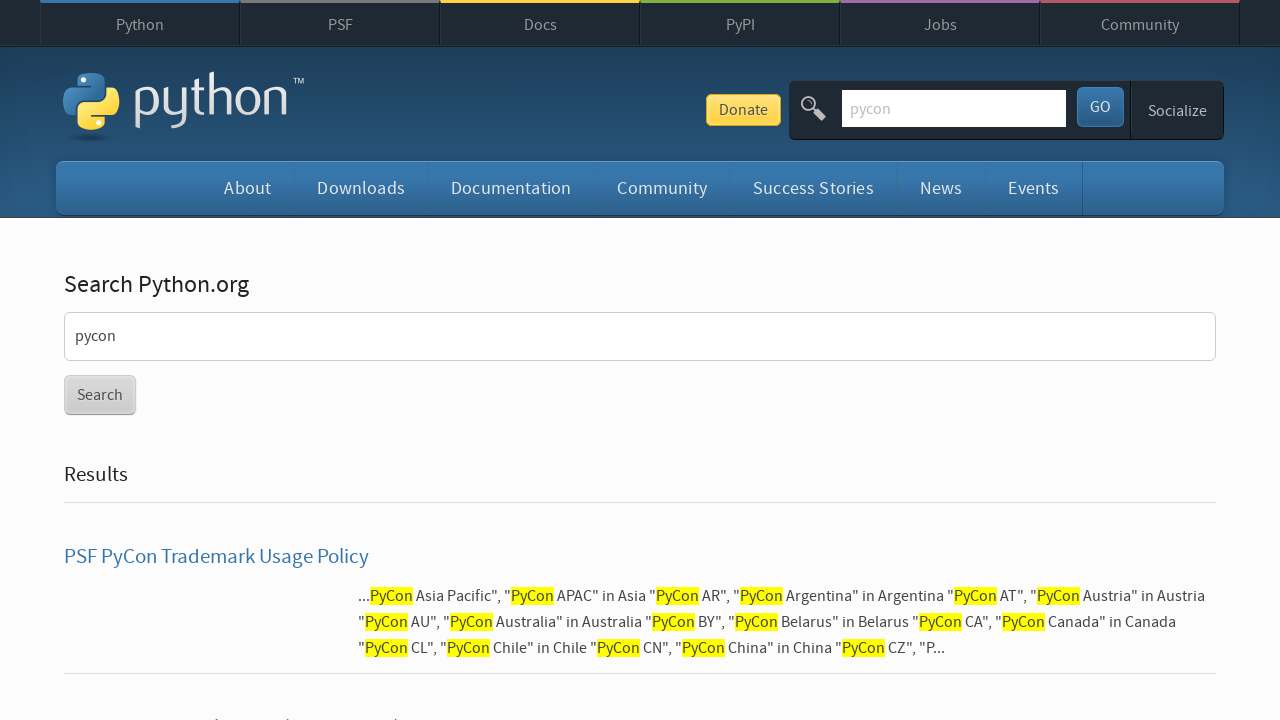

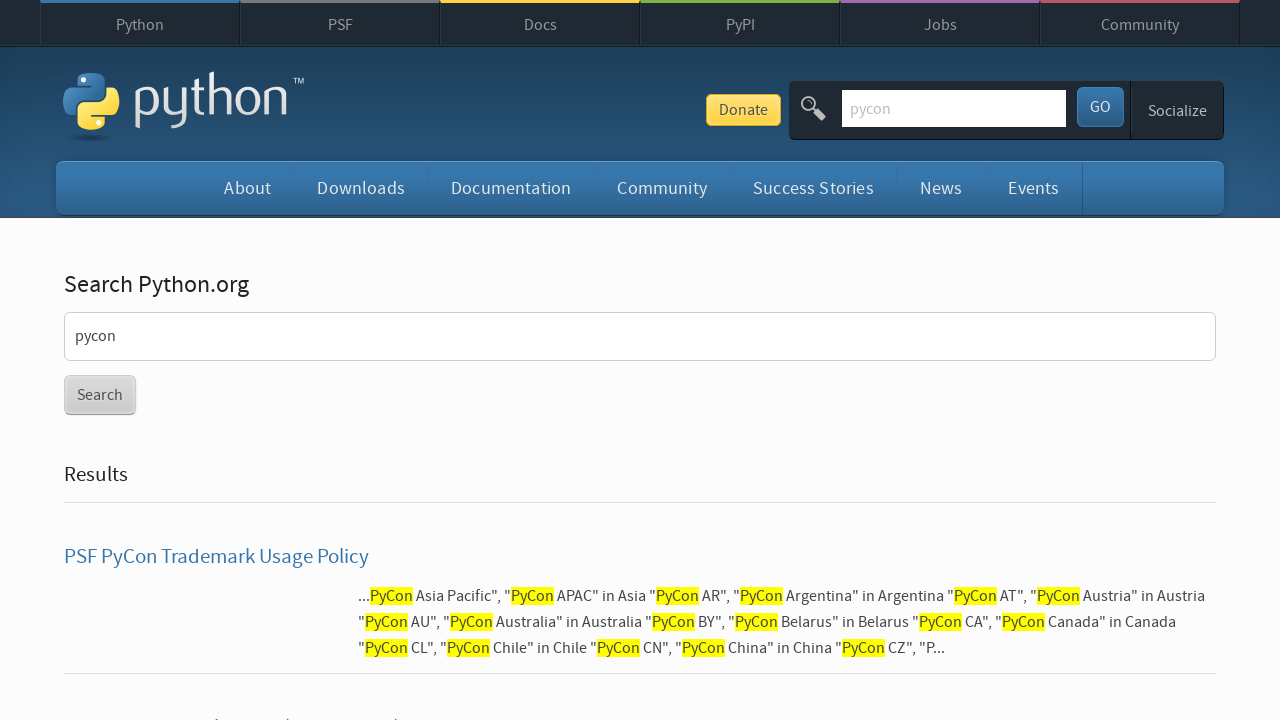